Navigates to the COVID lineages website, clicks on the lineage data navigation link, then clicks on table row links and navigates back to verify table navigation functionality

Starting URL: https://cov-lineages.org/

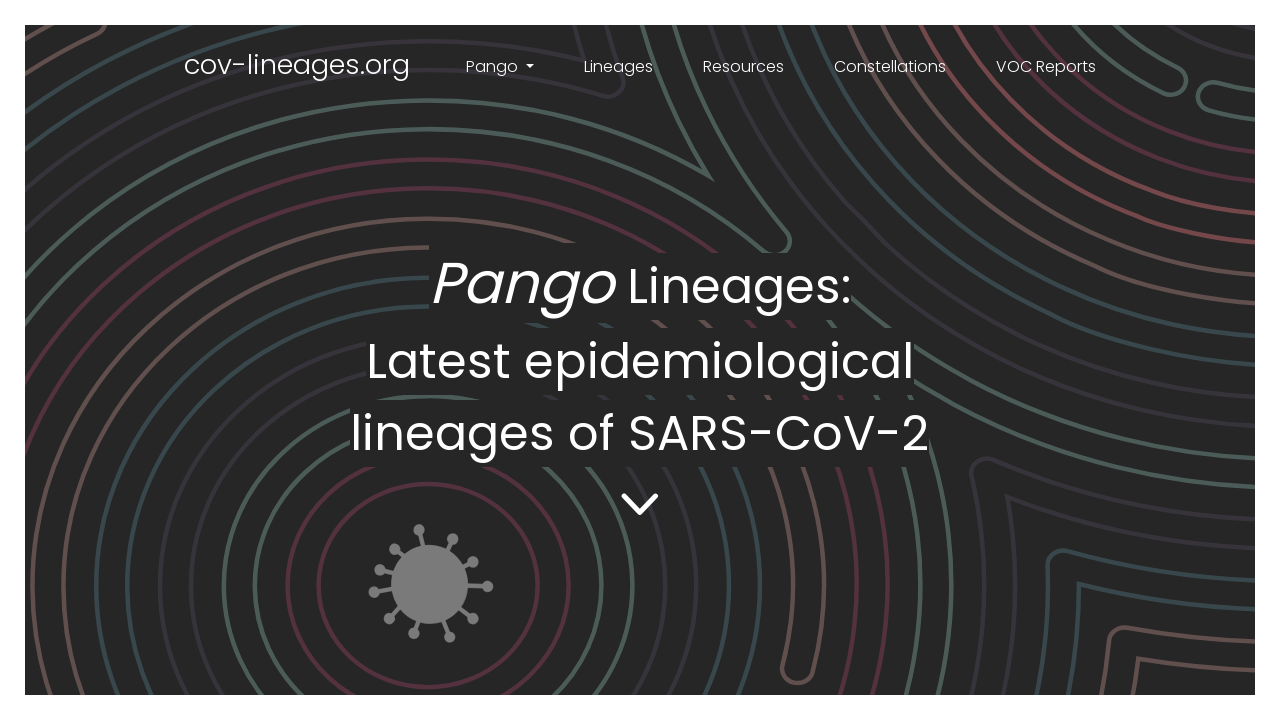

Clicked on lineage data navigation link (3rd nav item) at (619, 64) on #main_nav li:nth-child(3) a
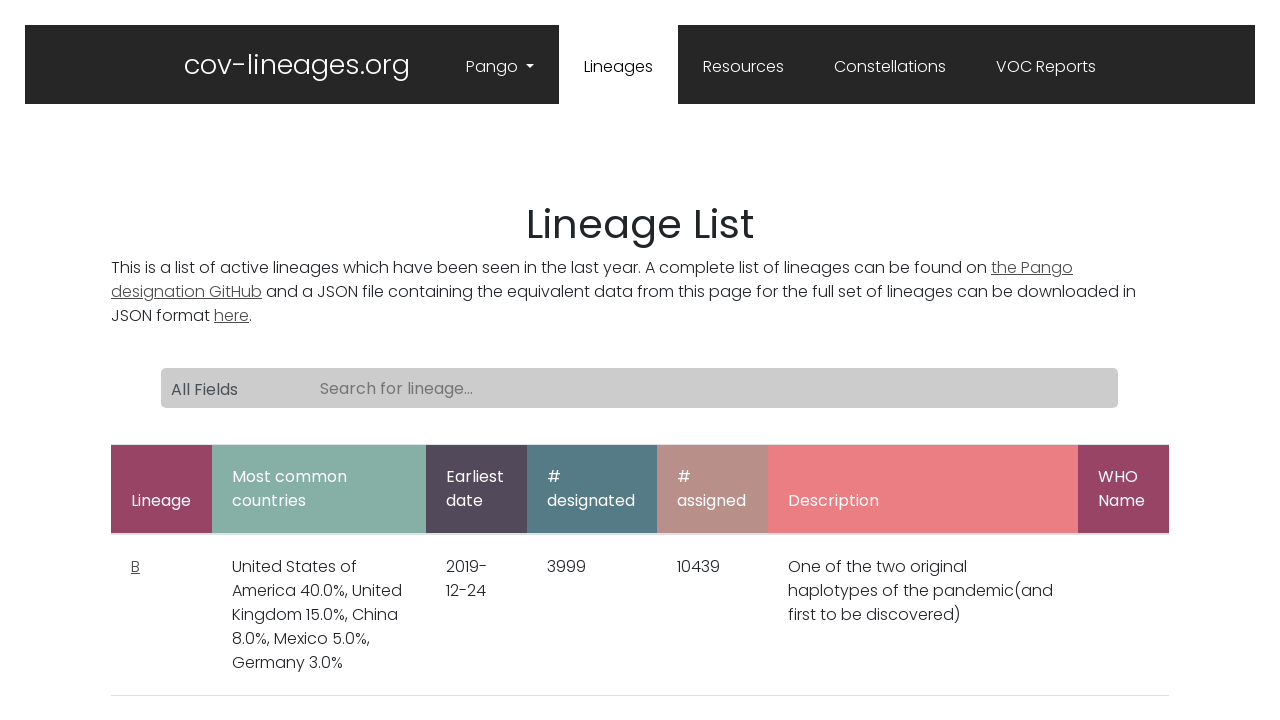

Lineage data table loaded
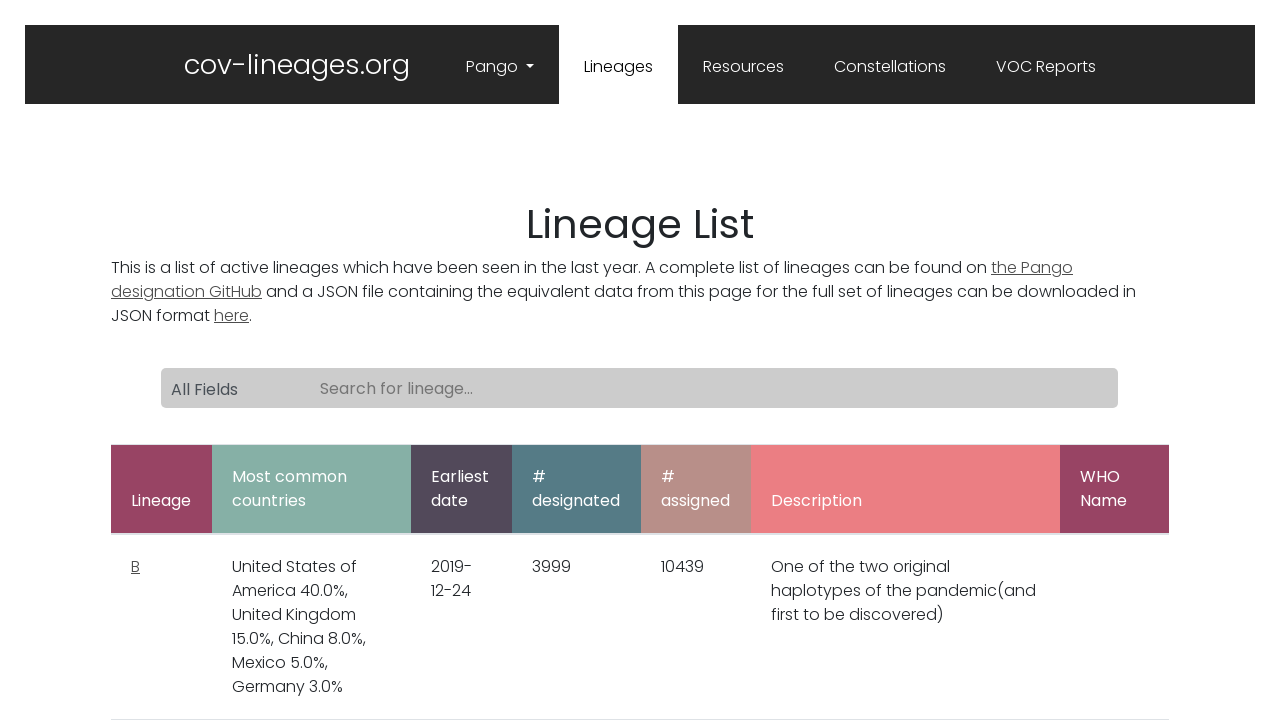

Clicked on first row link in lineage table at (136, 566) on table#myTable.table tbody tr:nth-child(1) td:nth-child(1) a
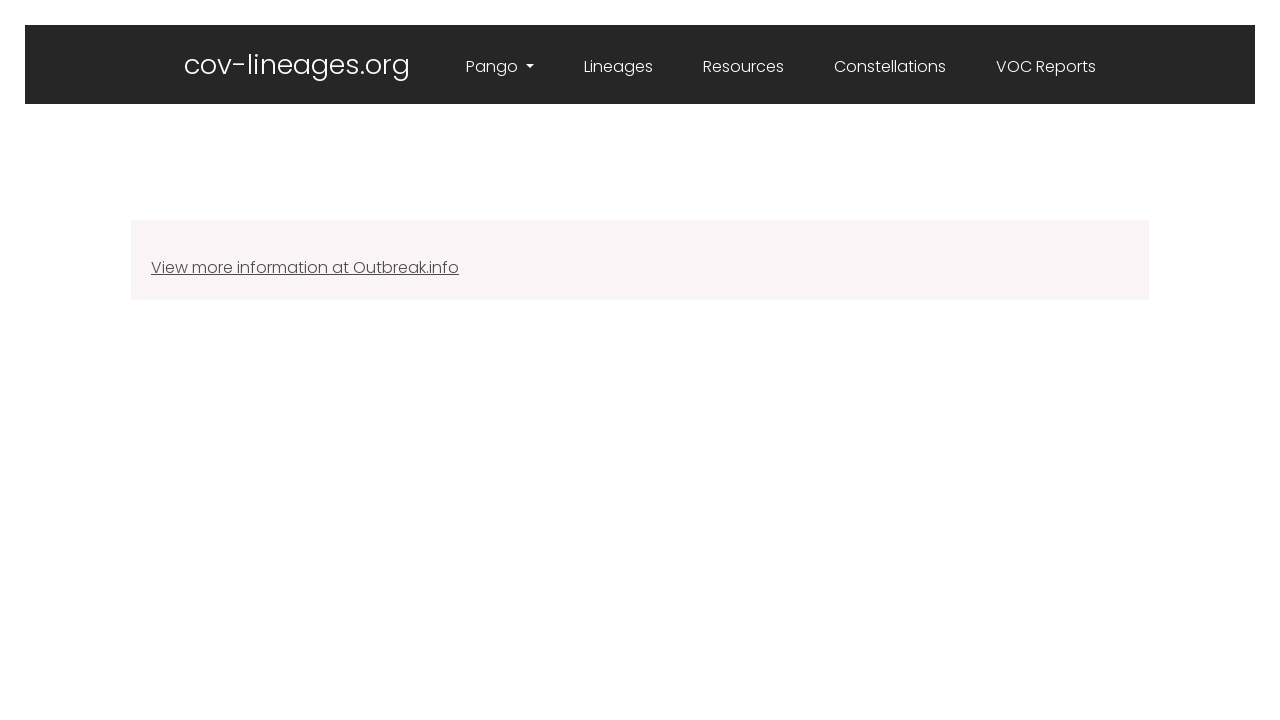

Child table loaded after clicking first row
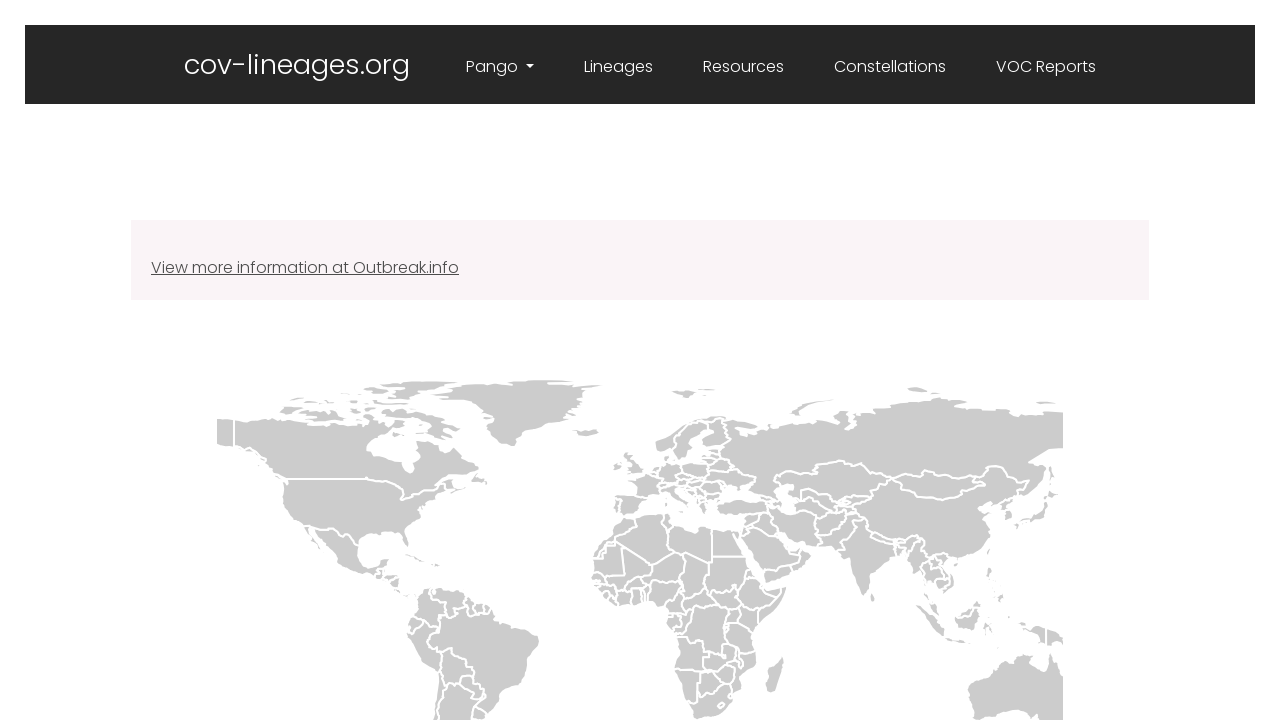

Navigated back to main lineage table
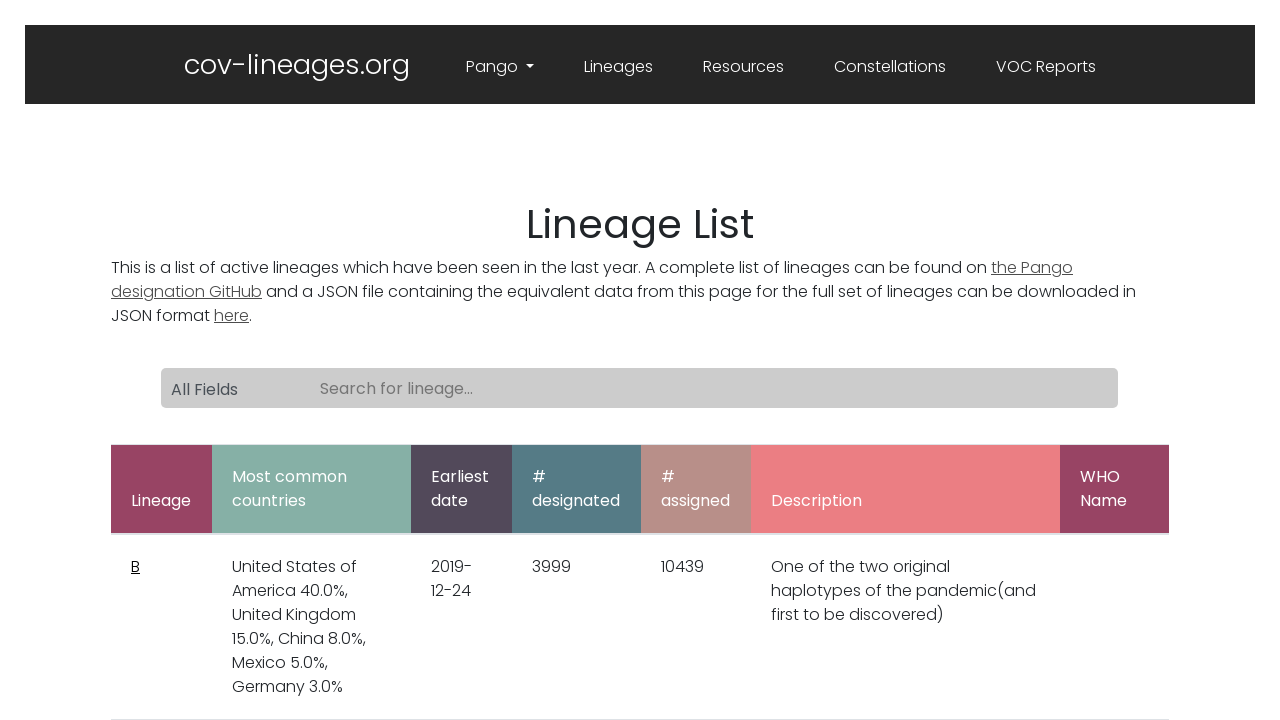

Main lineage table reloaded after navigation
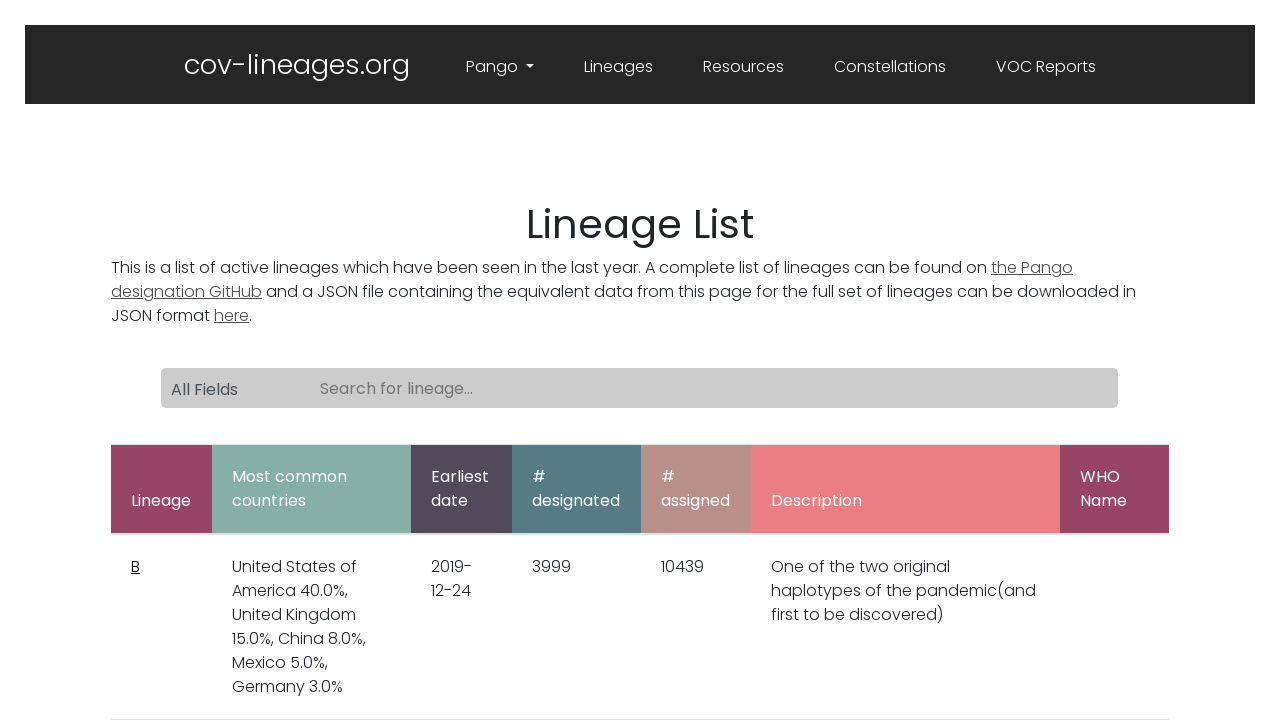

Clicked on second row link to verify table navigation at (139, 360) on table#myTable.table tbody tr:nth-child(2) td:nth-child(1) a
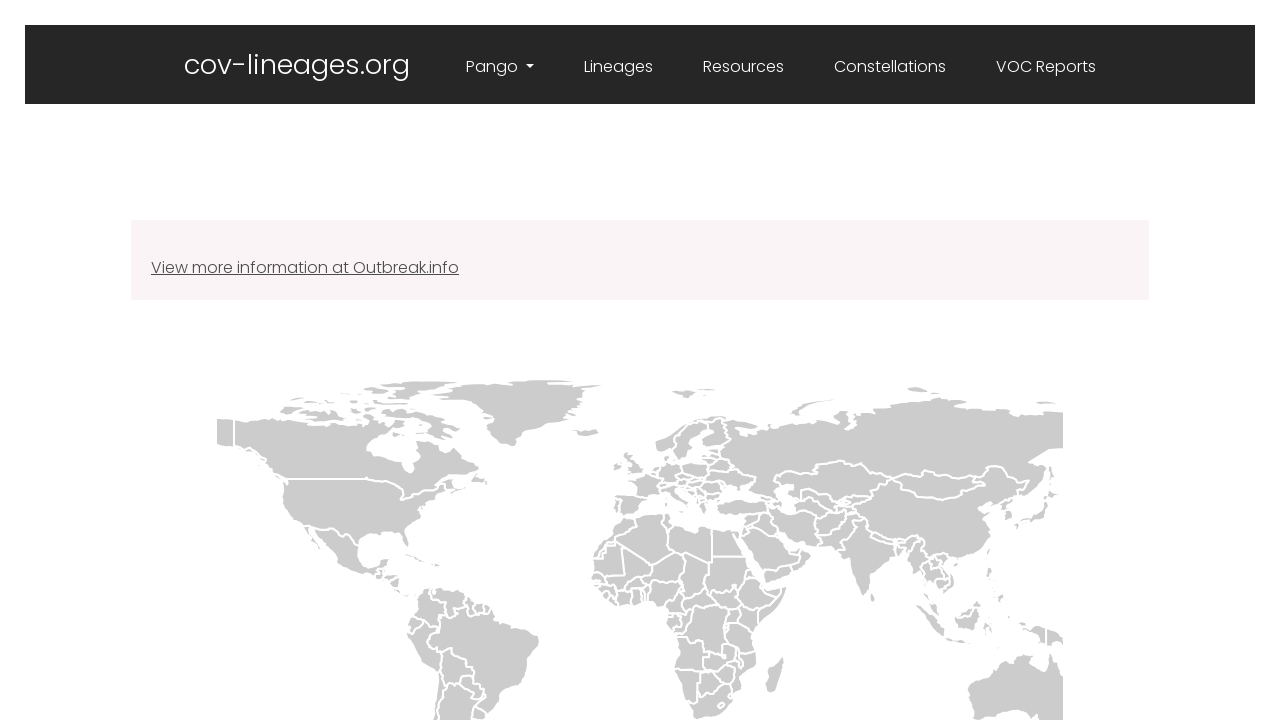

Child table loaded after clicking second row
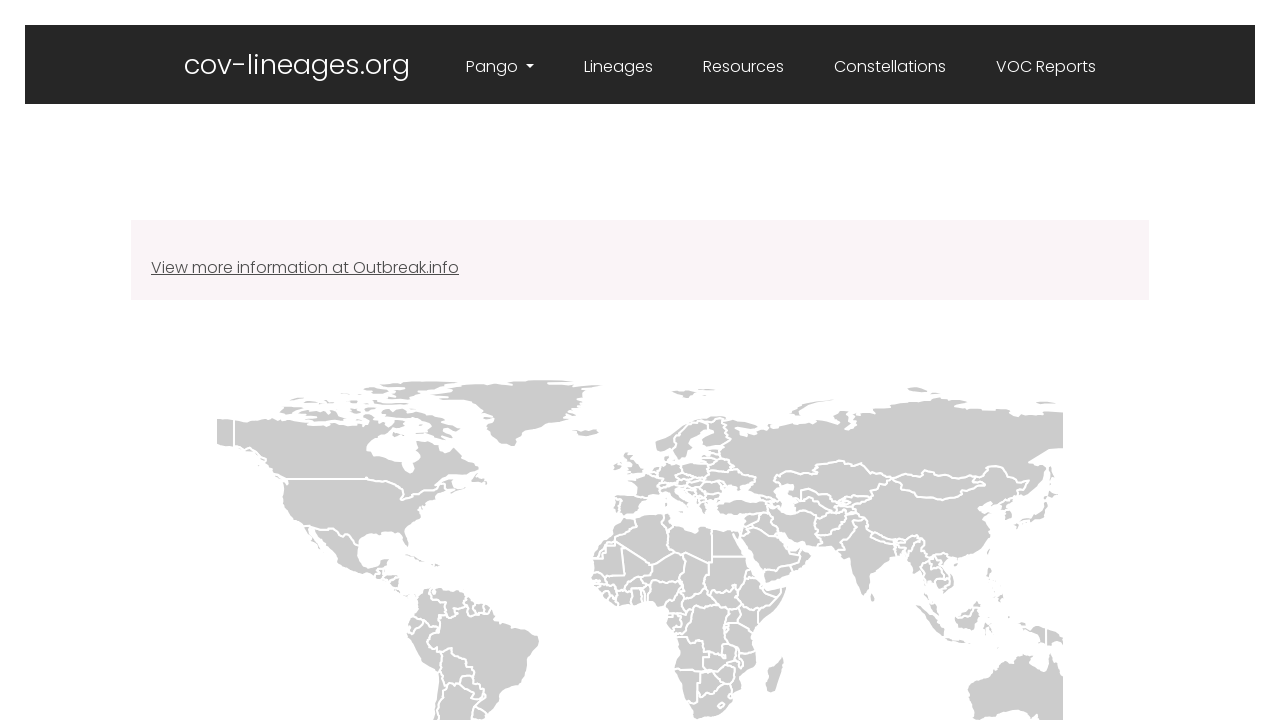

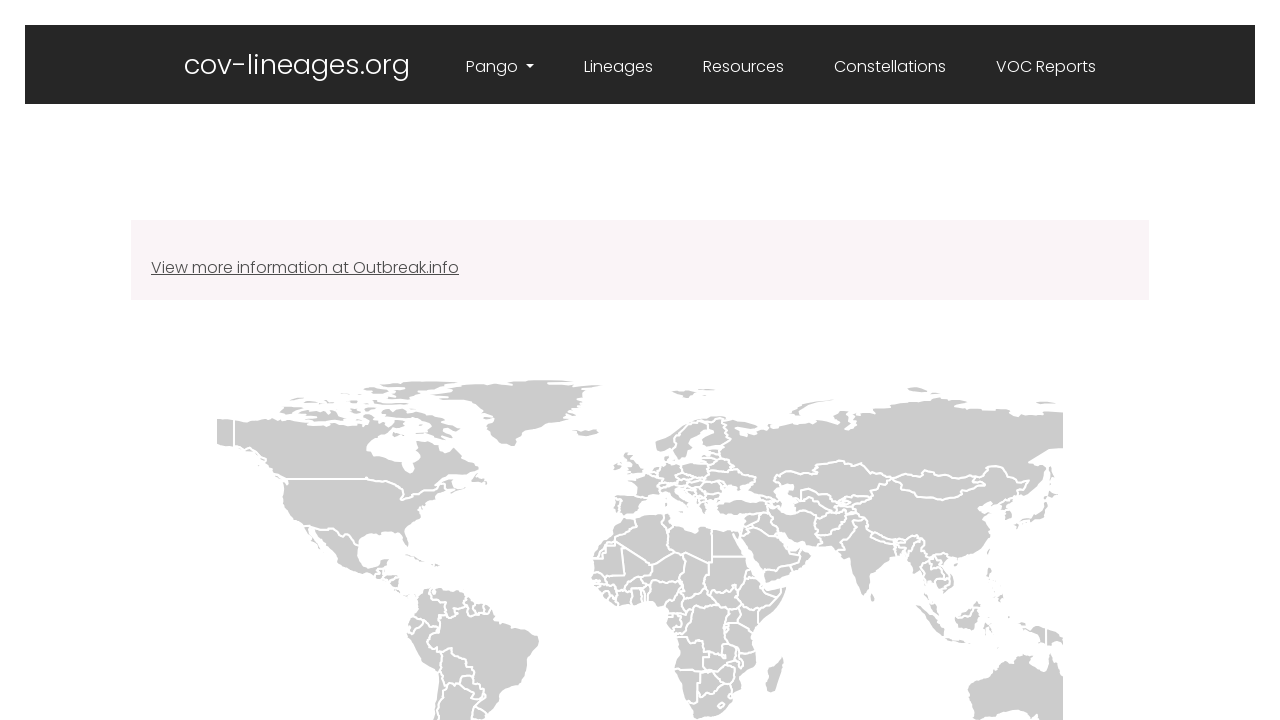